Tests popup window handling by clicking a link that opens a popup window, then retrieving and working with window handles to manage multiple browser windows.

Starting URL: http://omayo.blogspot.com/

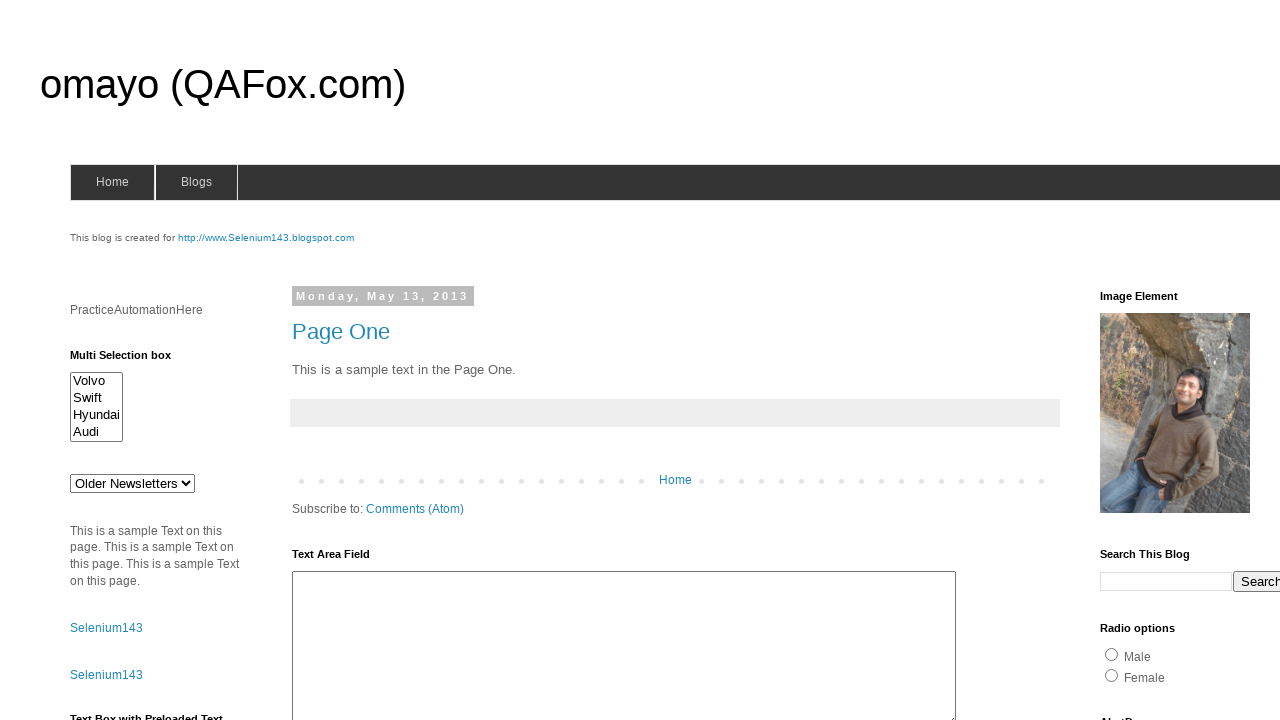

Clicked link to open a popup window at (132, 360) on text=Open a popup window
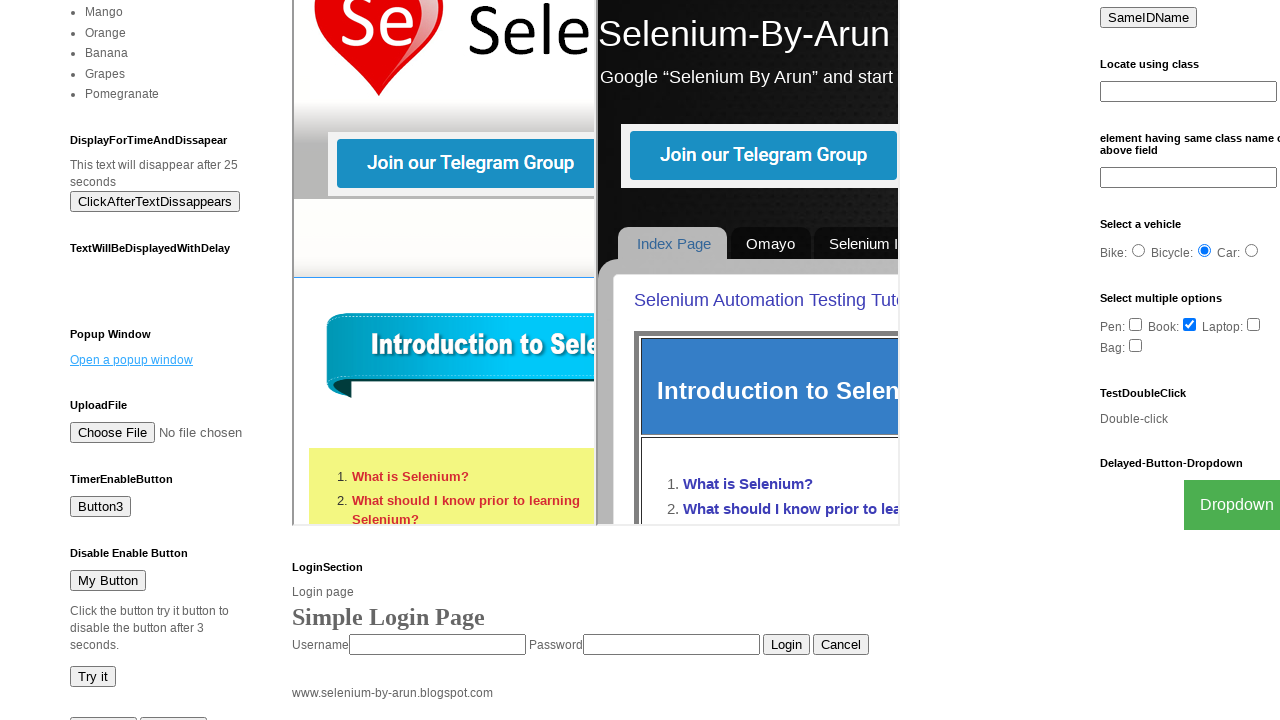

Waited 2000ms for popup window to open
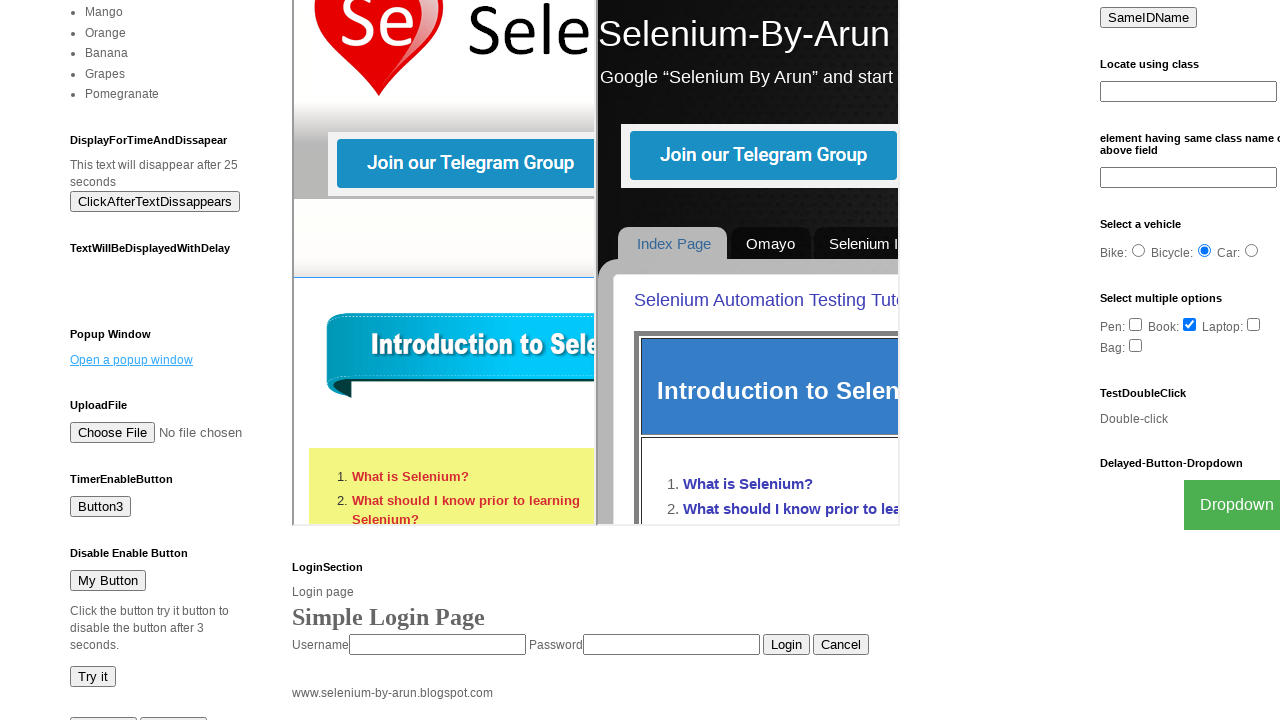

Retrieved all pages/windows from browser context
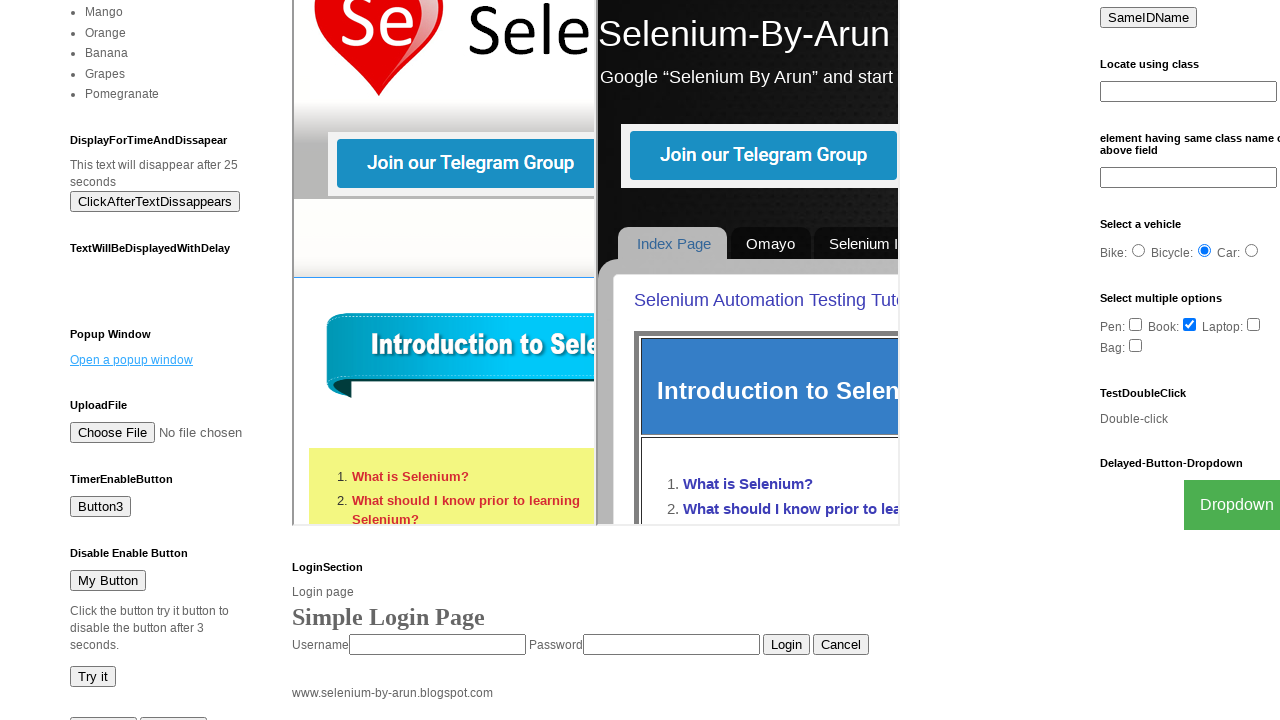

Logged parent window URL: http://omayo.blogspot.com/
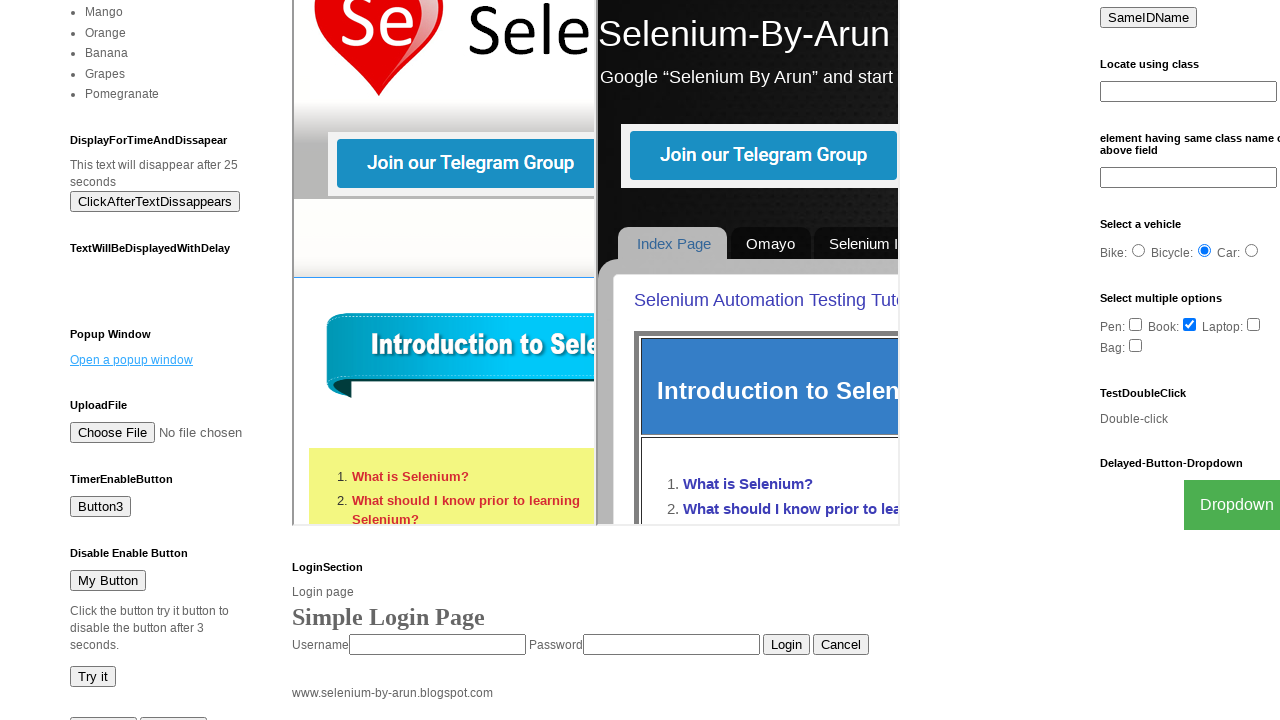

Logged all 2 window URLs
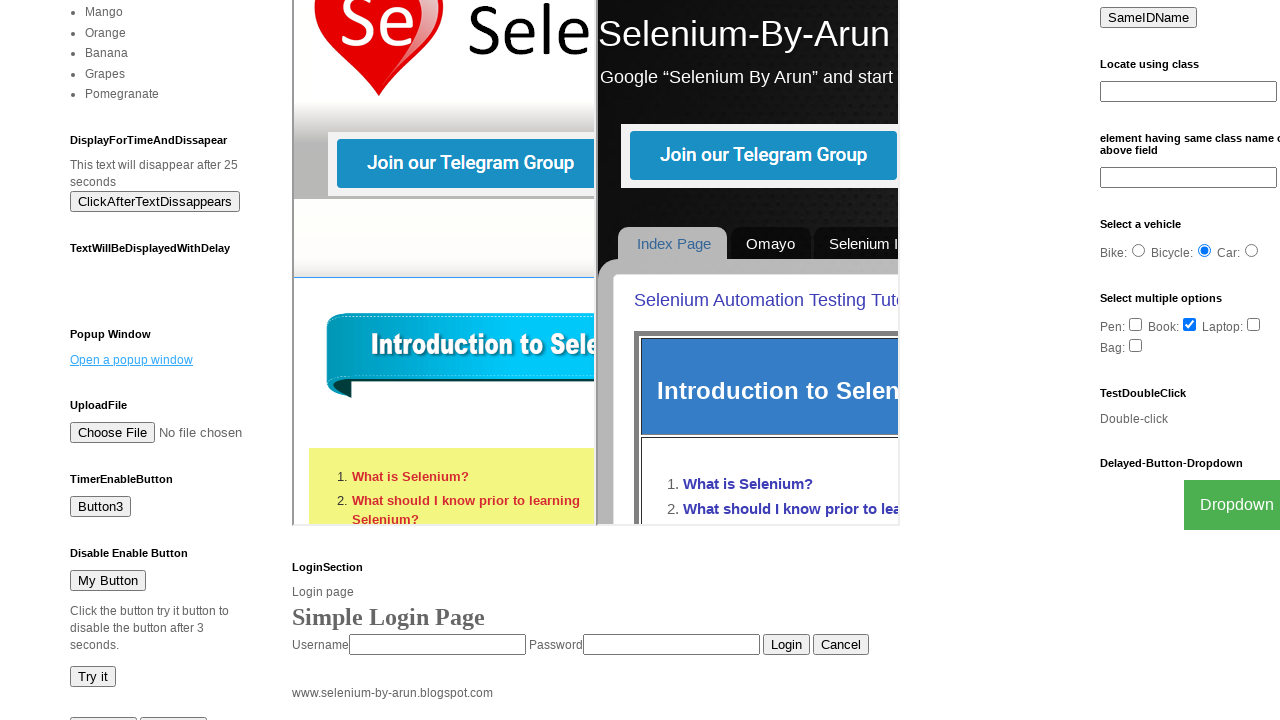

Retrieved popup window from all pages
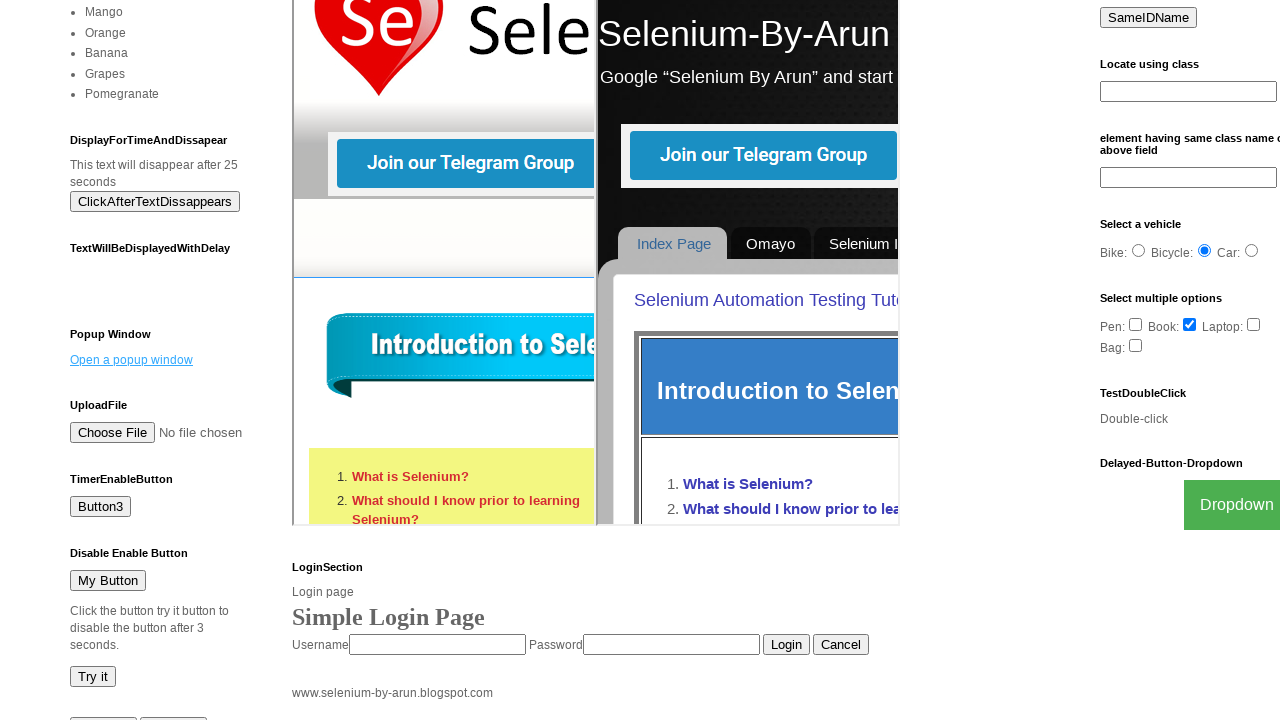

Popup window loaded and ready for interaction
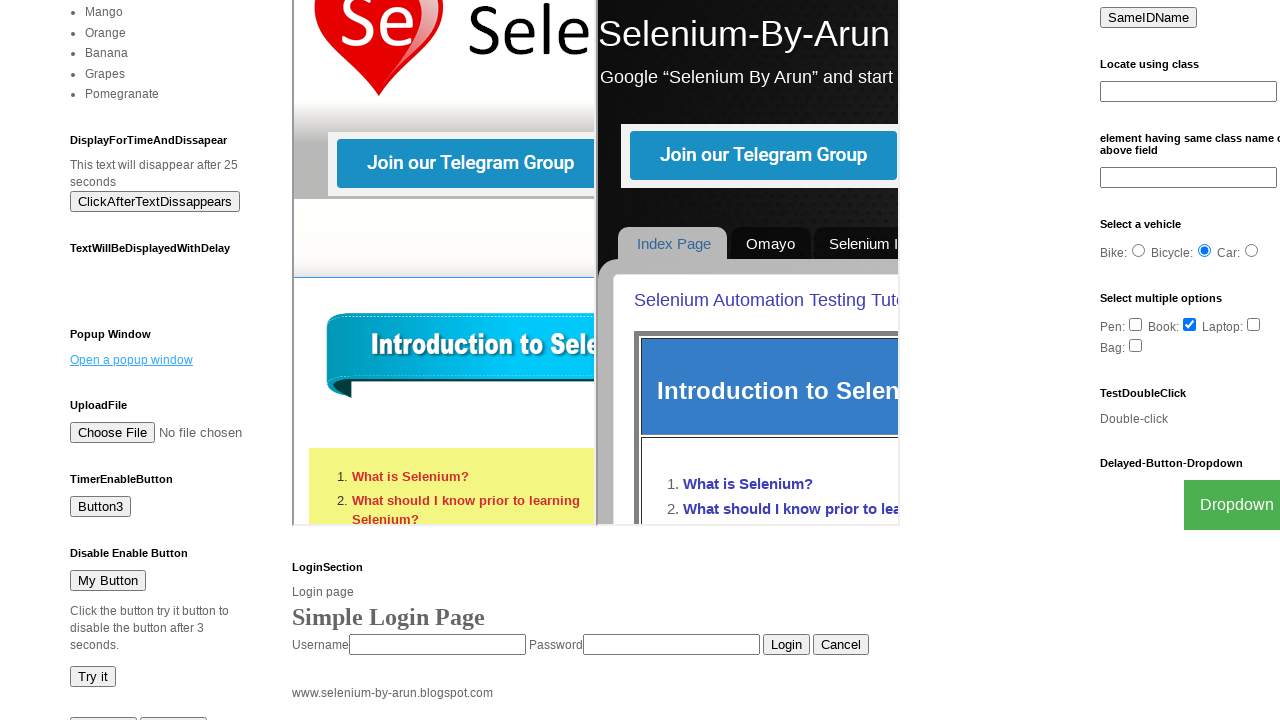

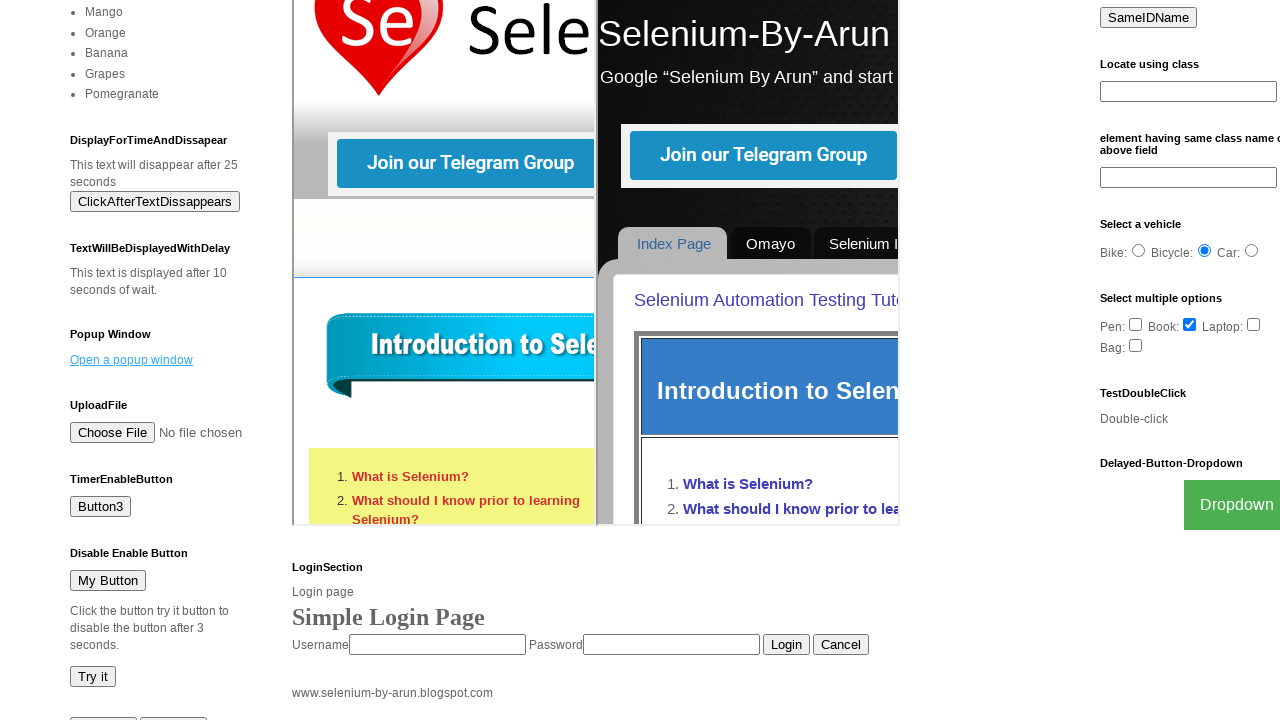